Visits the Amber Framework homepage and clicks on the "Getting Started" button in the header, then verifies the page contains "Introduction" text

Starting URL: http://www.amberframework.org

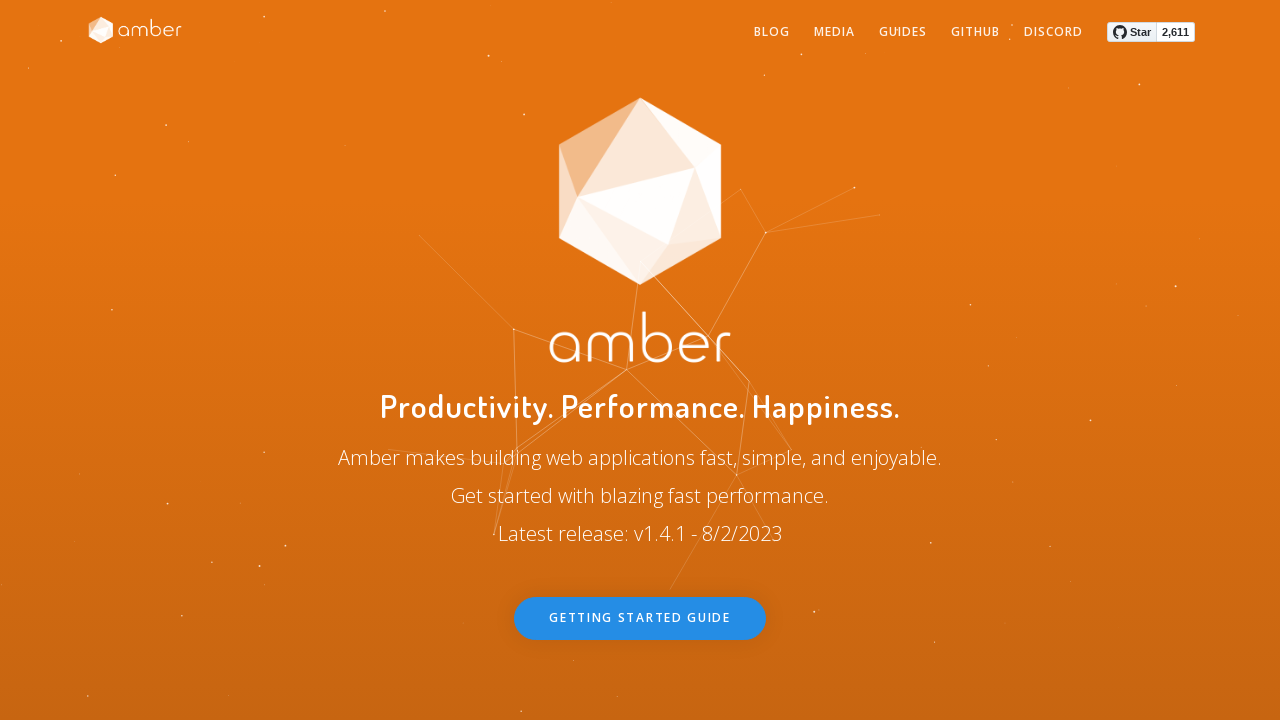

Navigated to Amber Framework homepage
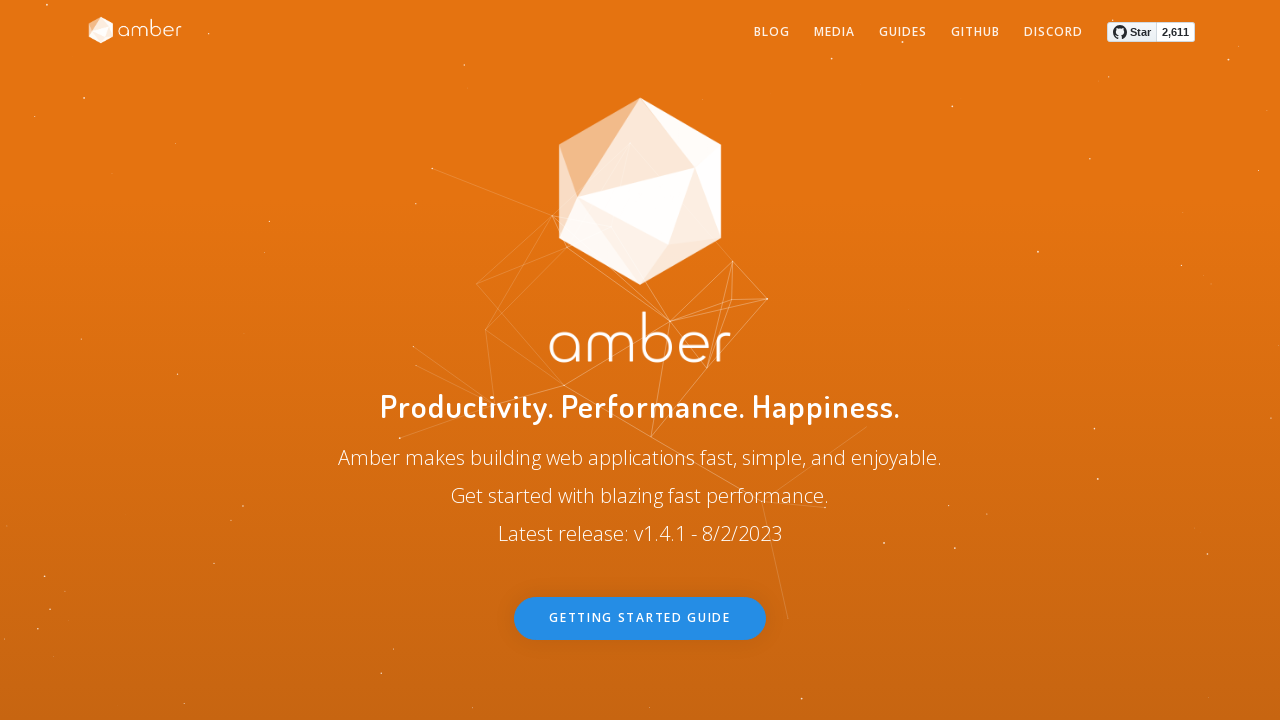

Clicked Getting Started button in header at (640, 619) on header a.btn.btn-primary
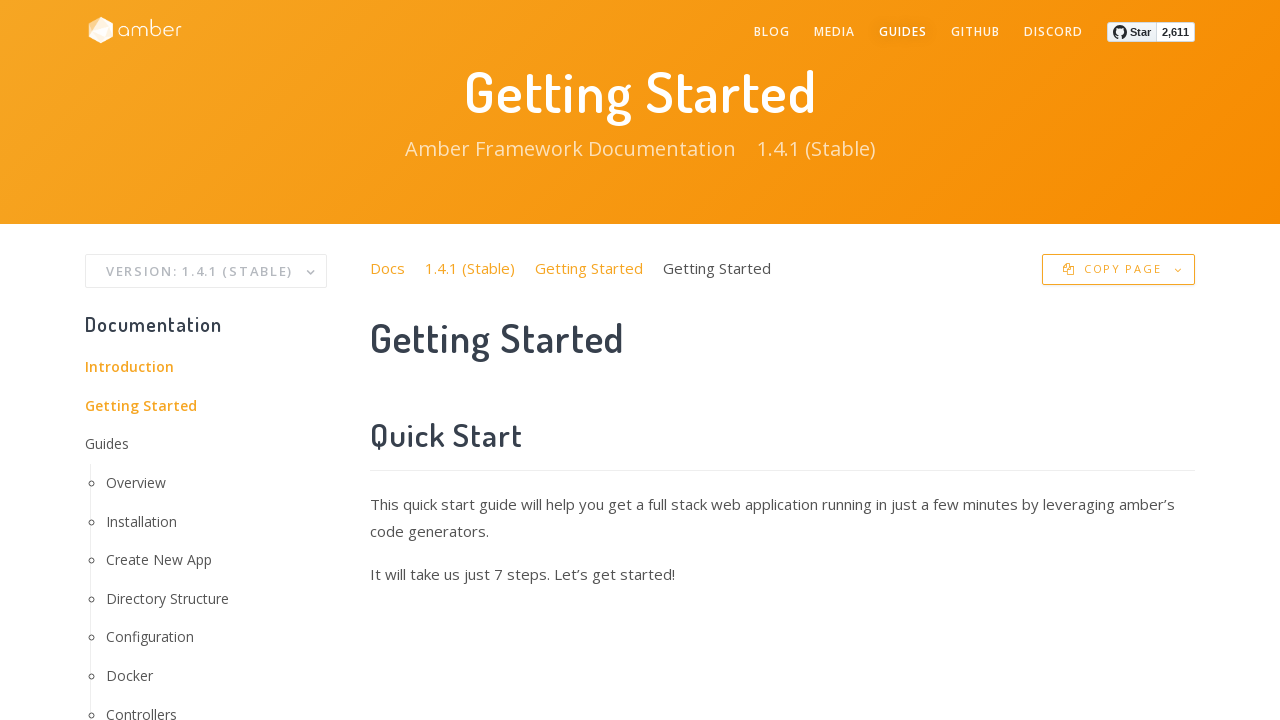

Body element loaded after navigation
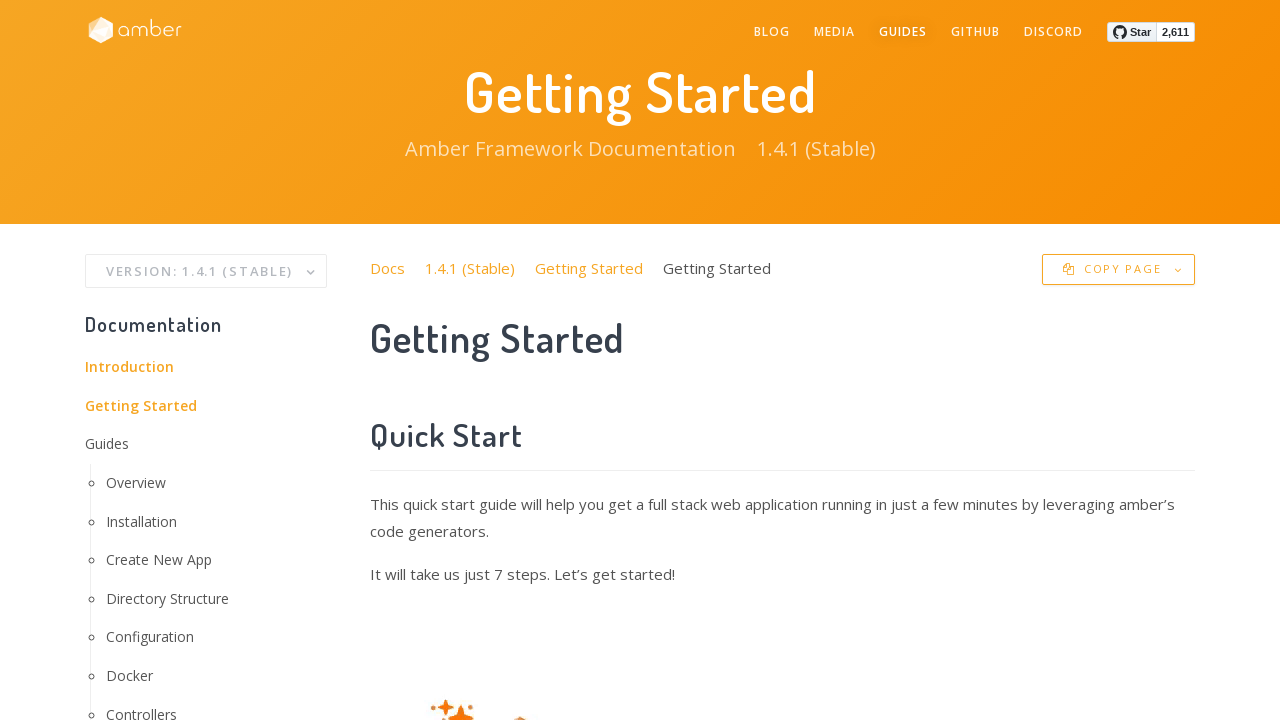

Verified 'Introduction' text is present on page
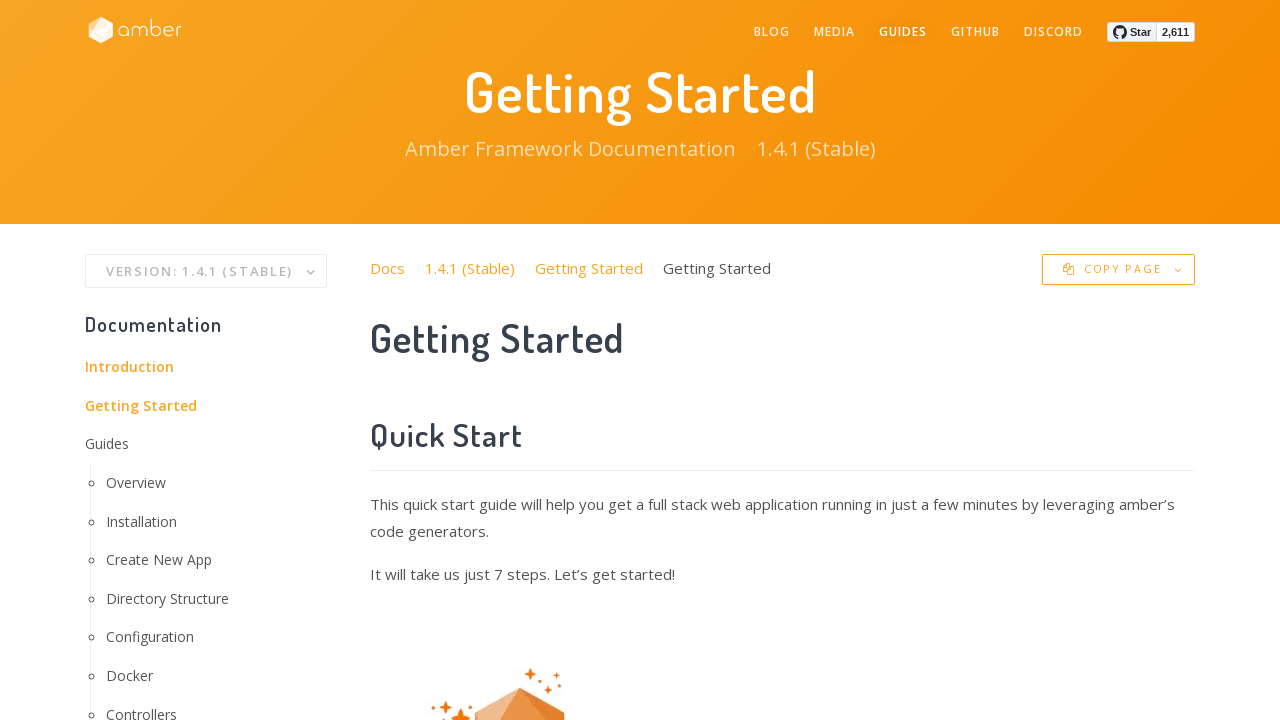

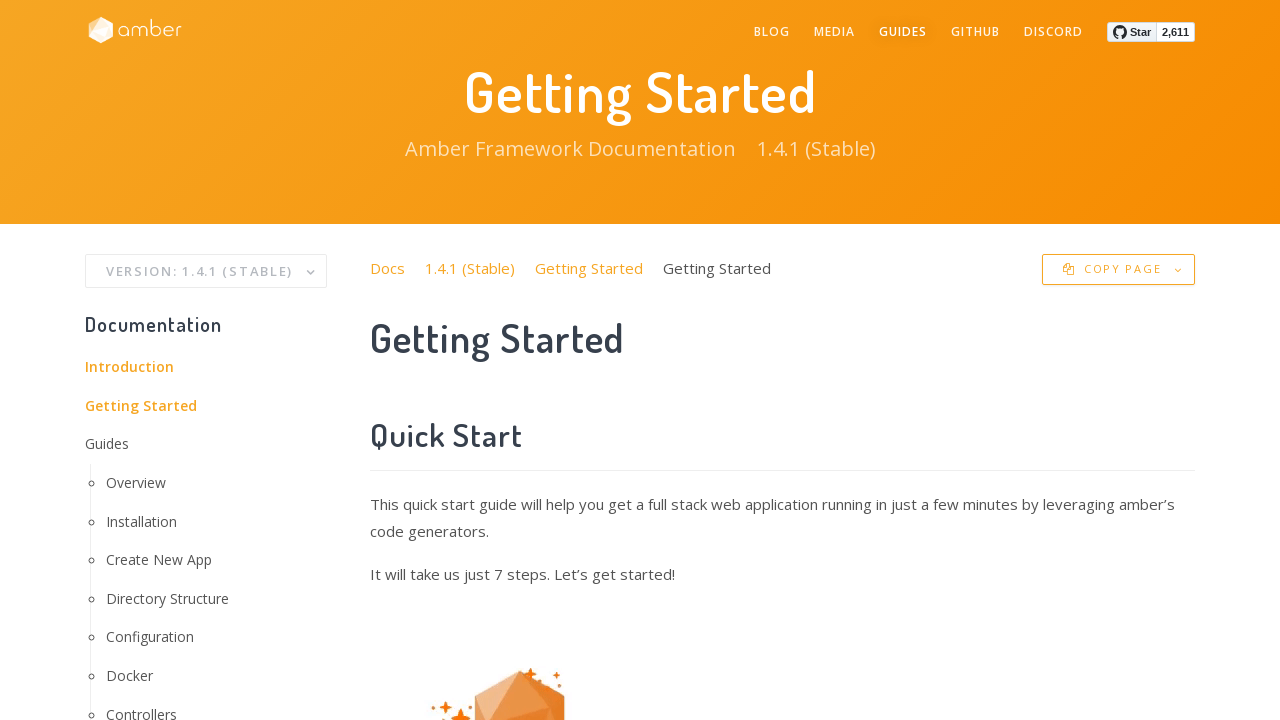